Tests sorting the Email column in ascending order by clicking the column header and verifying the email values are alphabetically sorted.

Starting URL: http://the-internet.herokuapp.com/tables

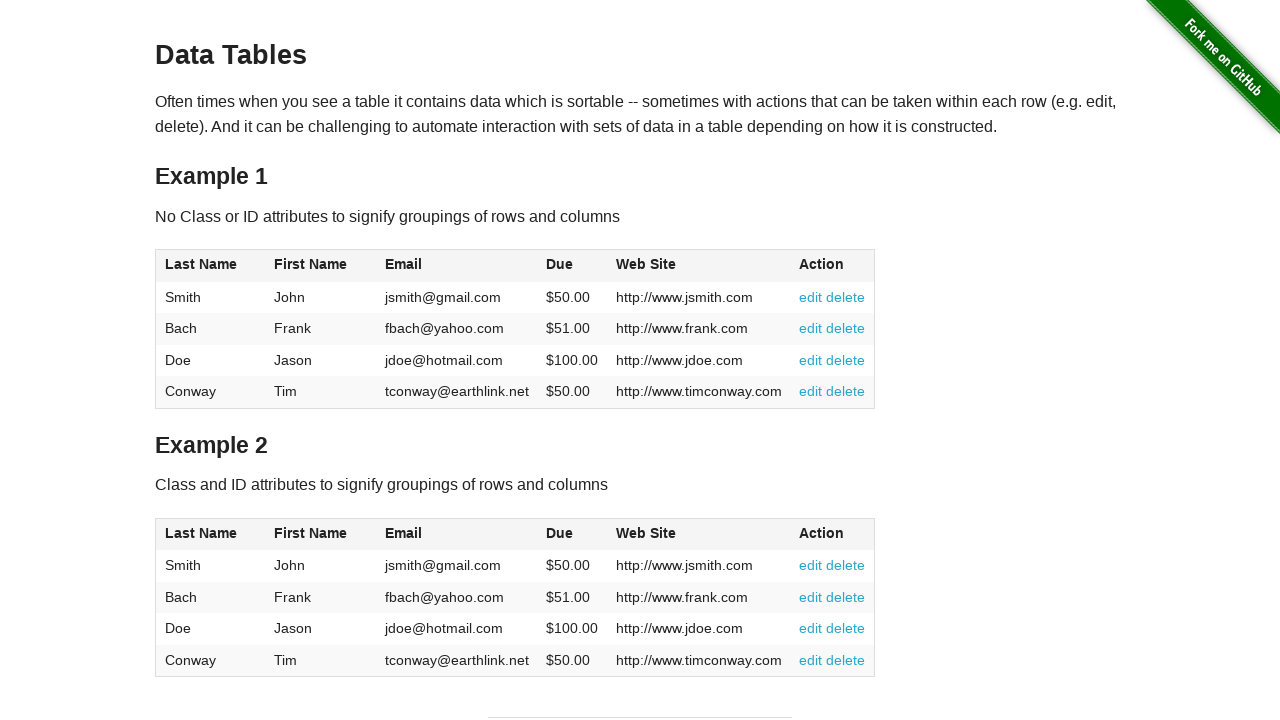

Clicked Email column header (3rd column) to sort in ascending order at (457, 266) on #table1 thead tr th:nth-of-type(3)
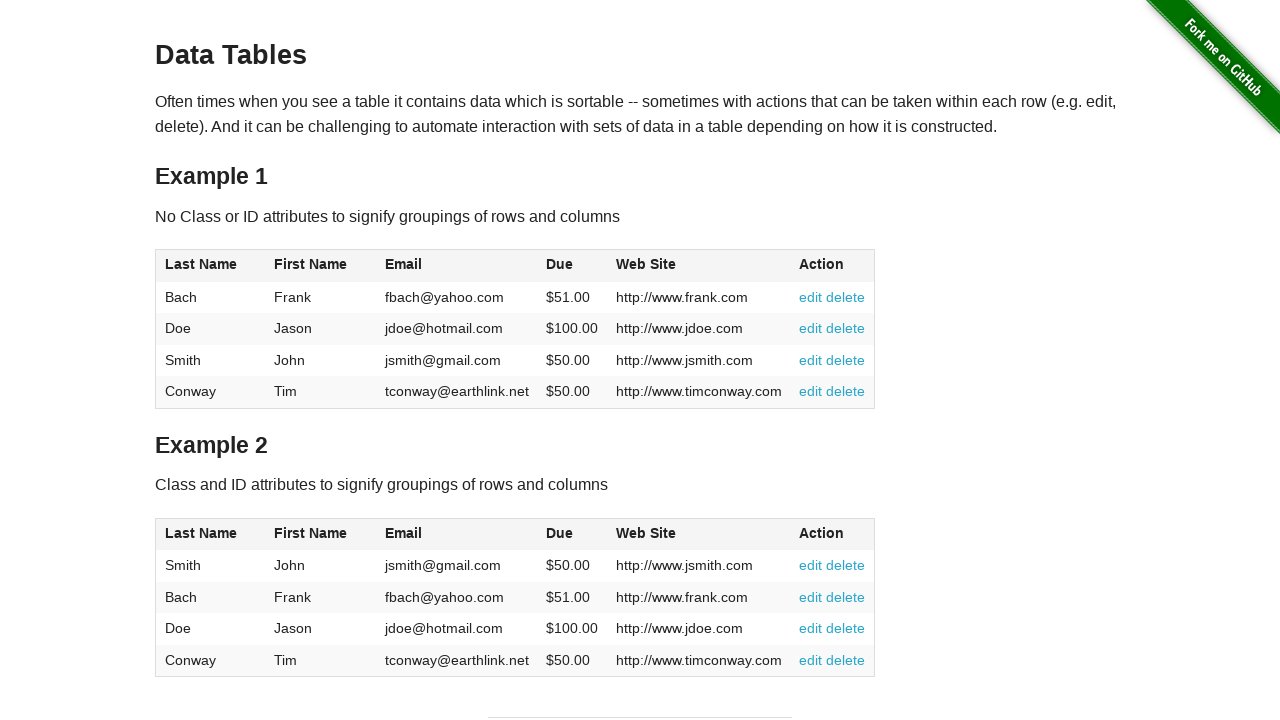

Waited for Email column data to be present in table body
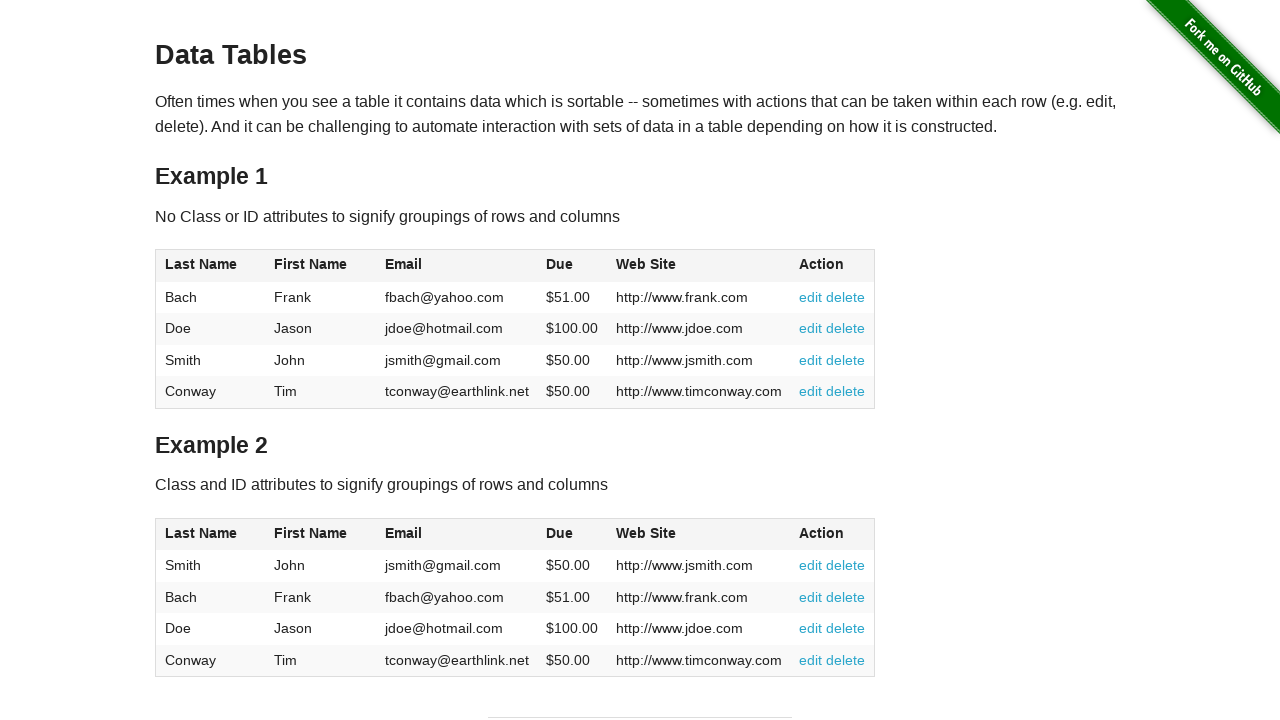

Retrieved all email elements from the Email column
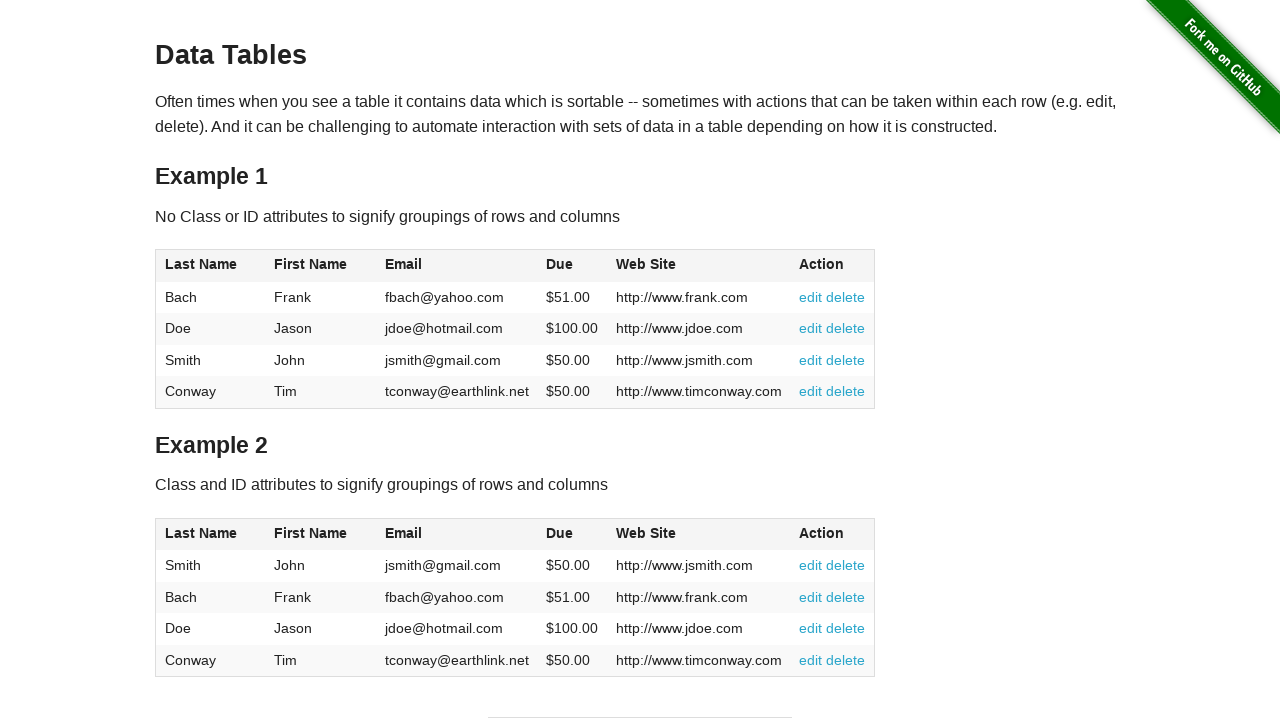

Extracted email text content from all column cells
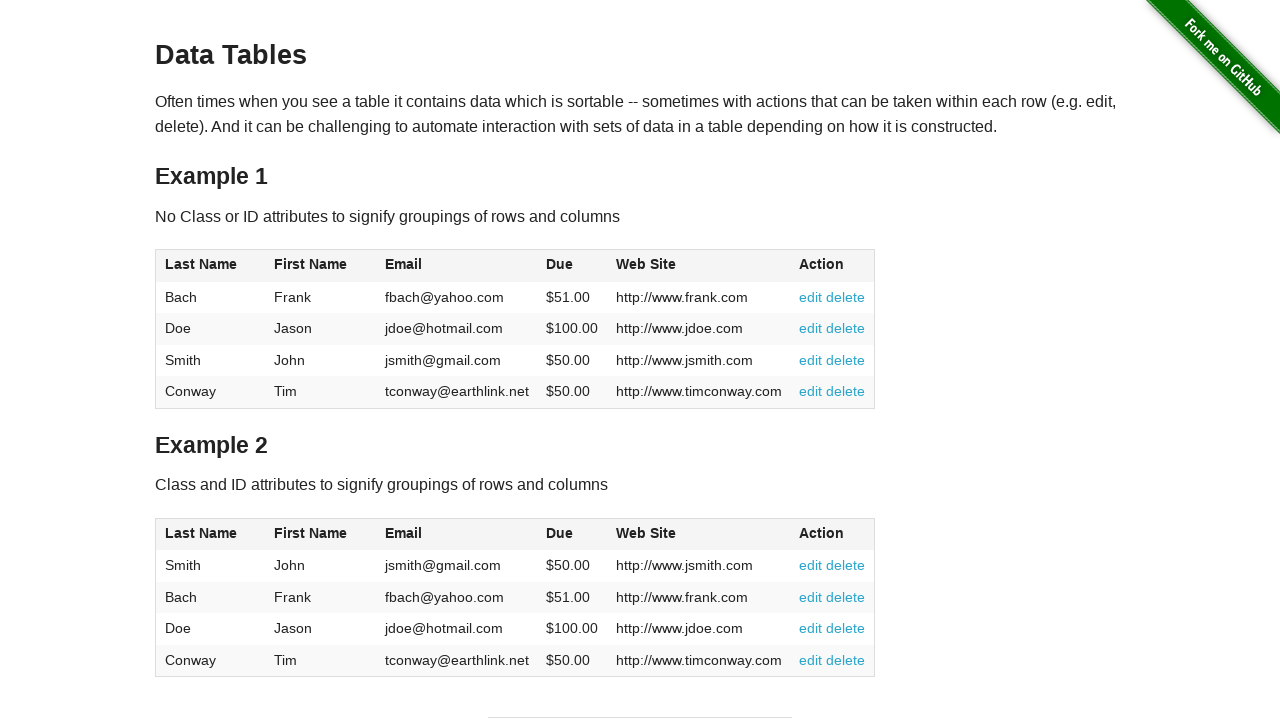

Verified that email values are sorted in ascending alphabetical order
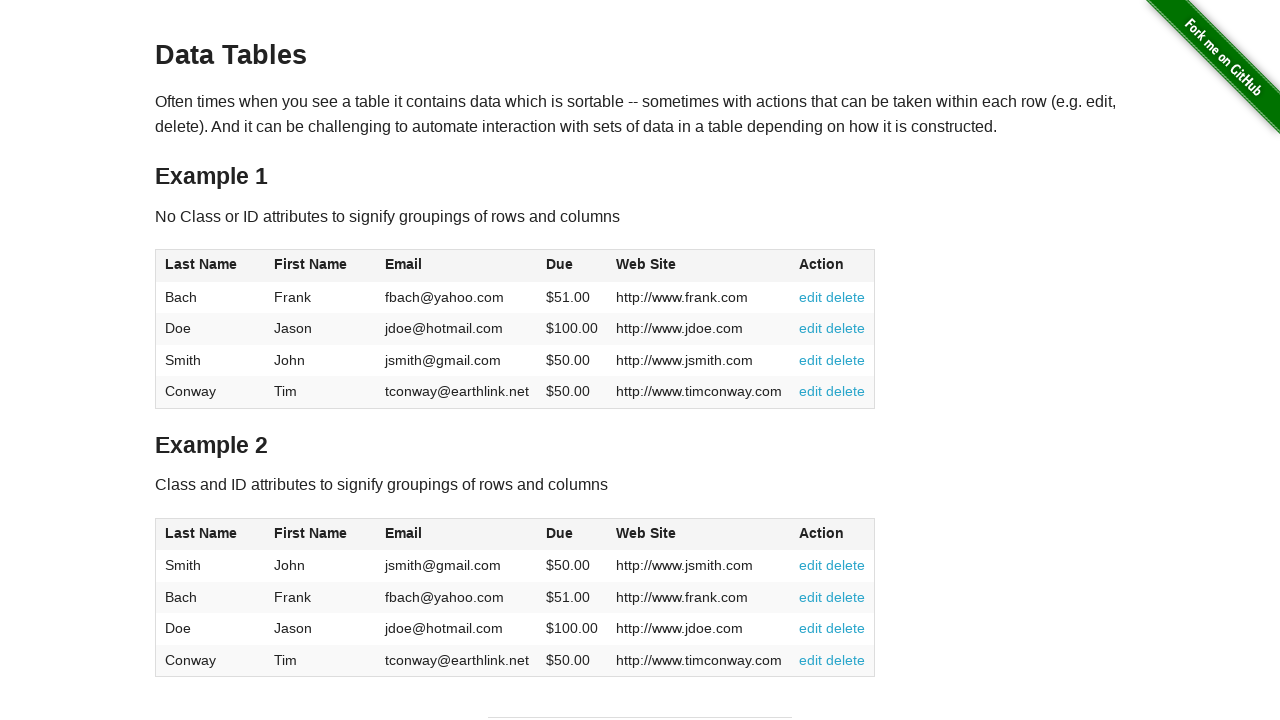

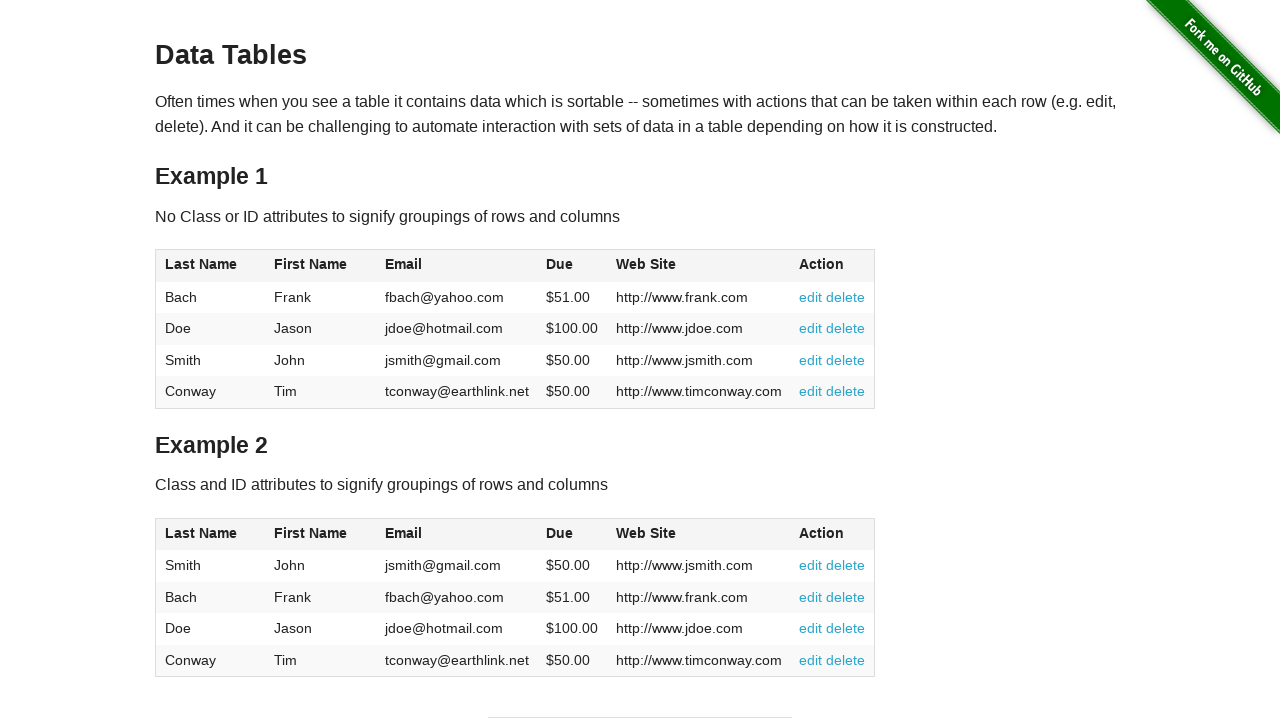